Tests locator state methods by checking visibility, disabled, and enabled states of an autocomplete element, then navigates to checkboxes page and verifies checkbox states

Starting URL: https://practice.cydeo.com/

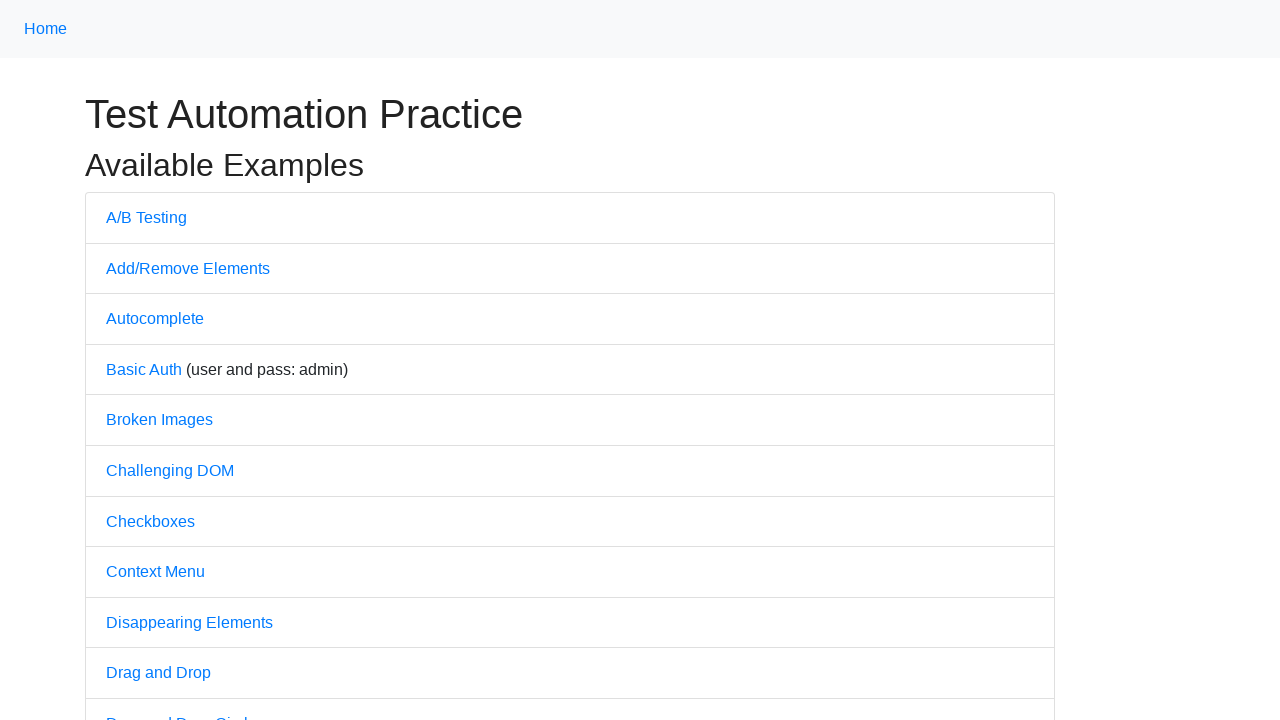

Located the Autocomplete link element
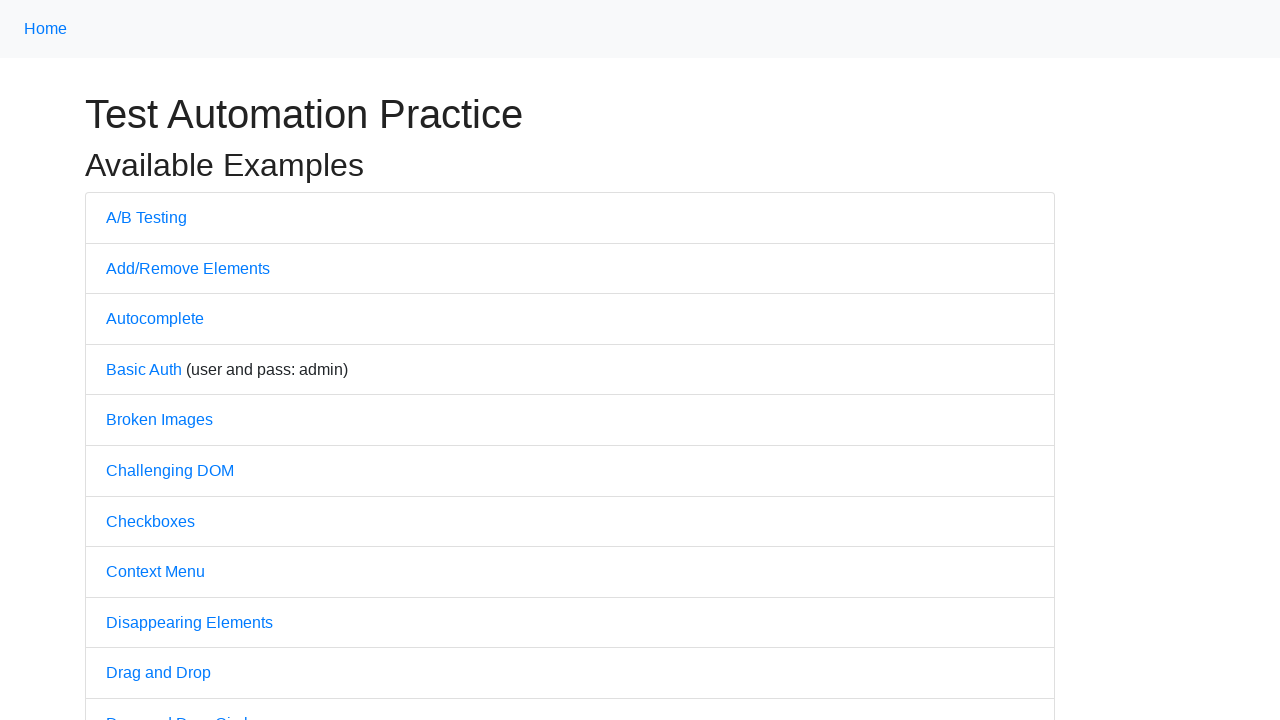

Checked if Autocomplete element is visible
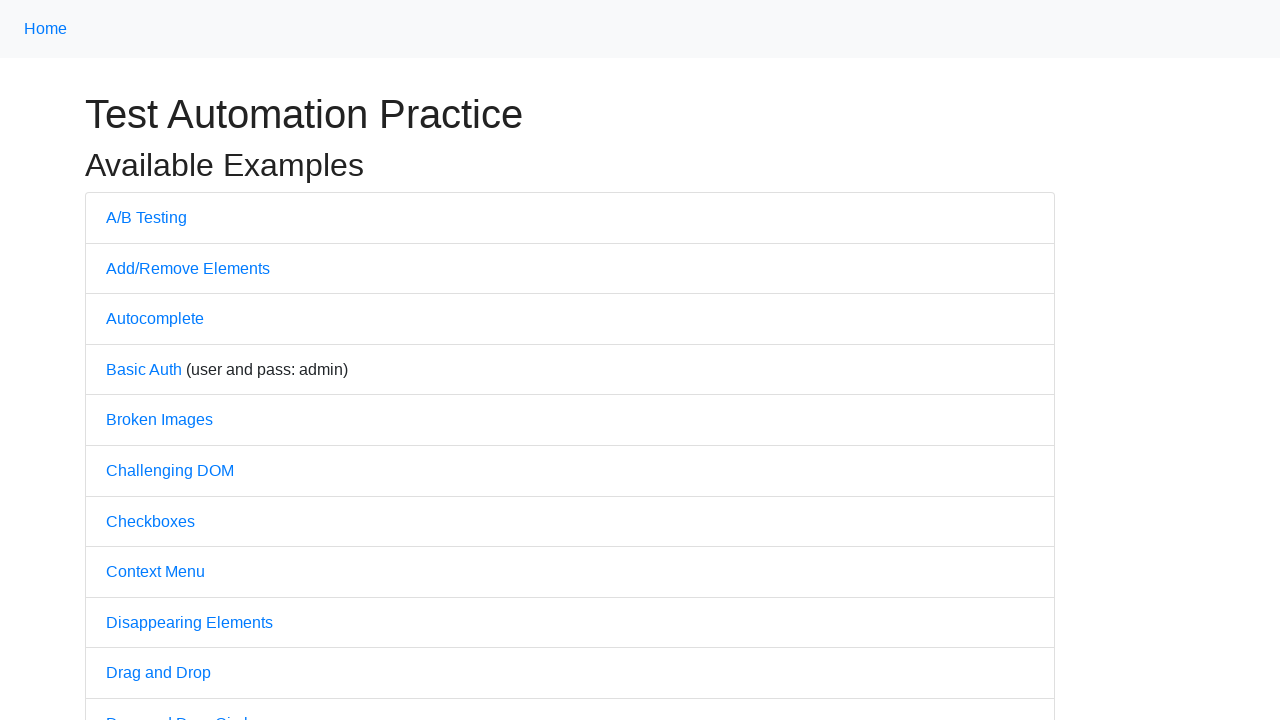

Checked if Autocomplete element is disabled
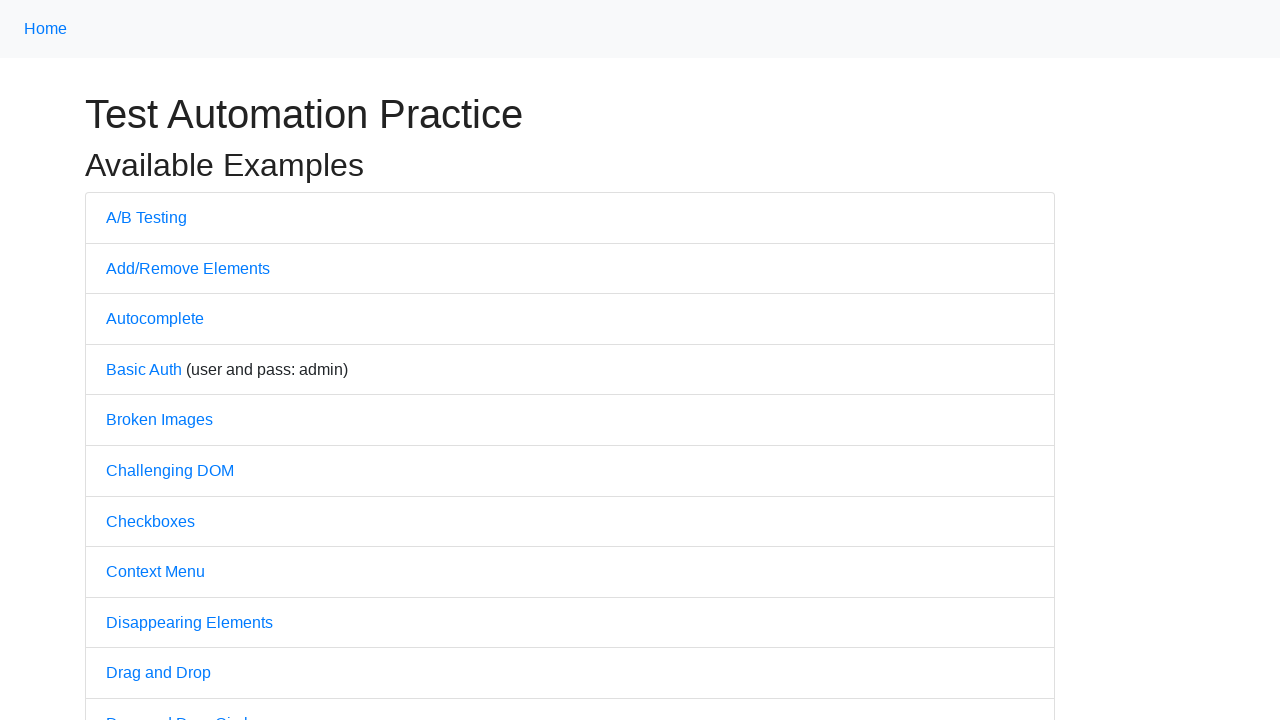

Checked if Autocomplete element is enabled
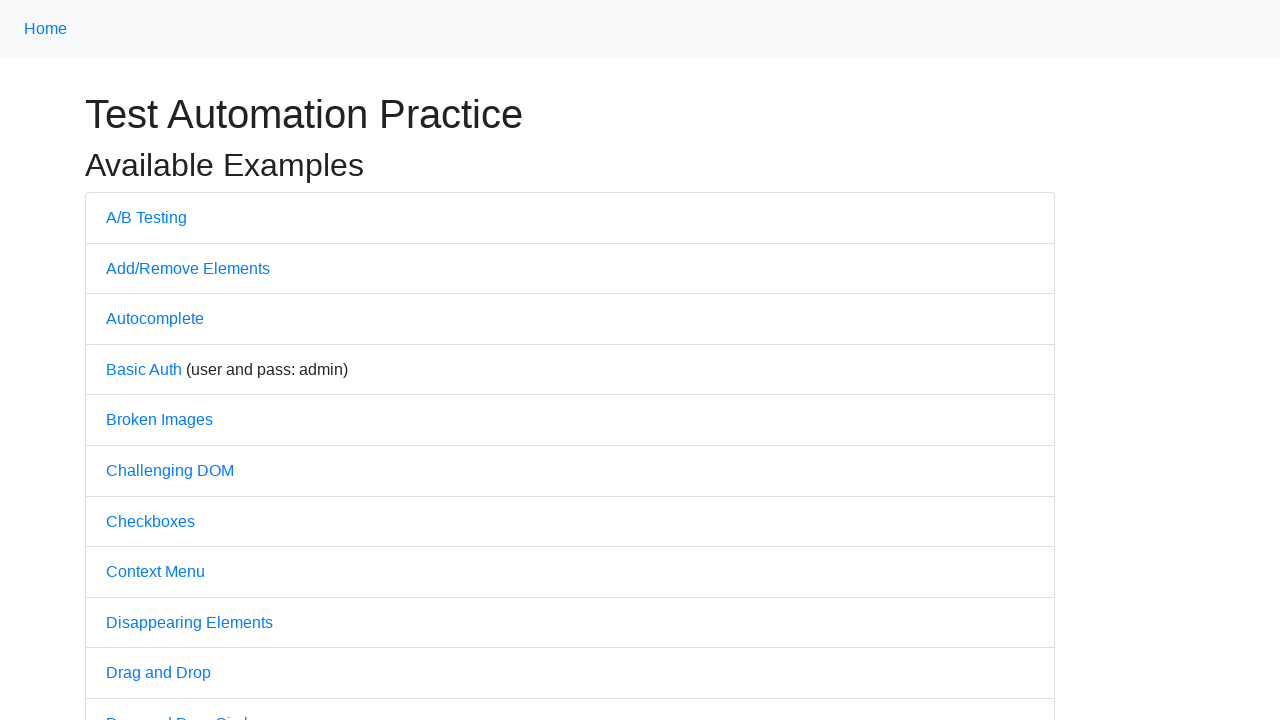

Located the Checkboxes link element
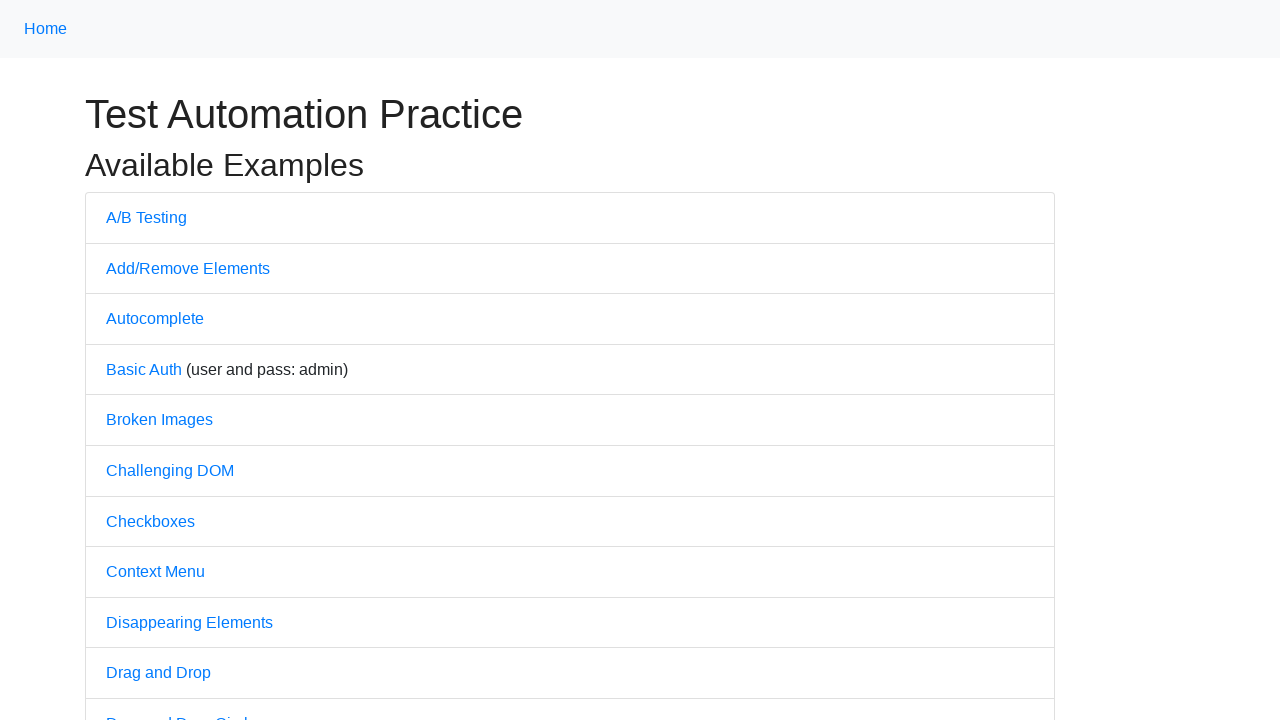

Clicked on Checkboxes link to navigate to checkboxes page at (150, 521) on text='Checkboxes'
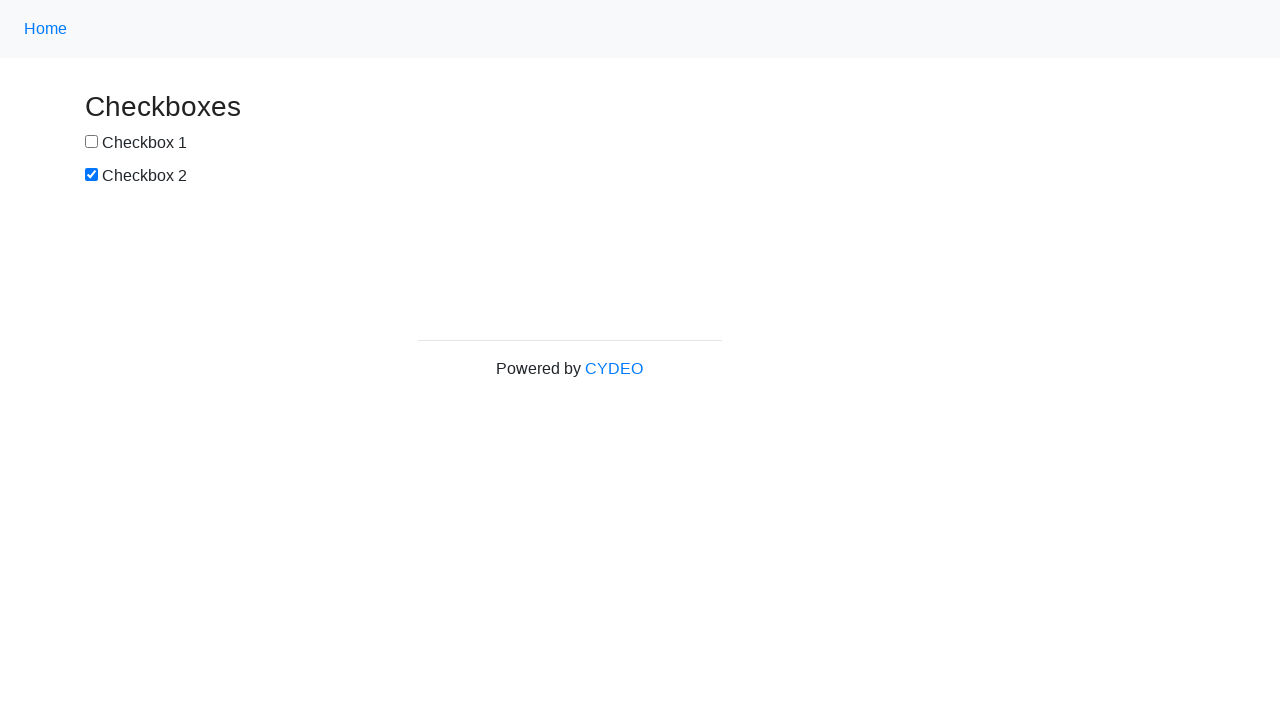

Located checkbox 1 element
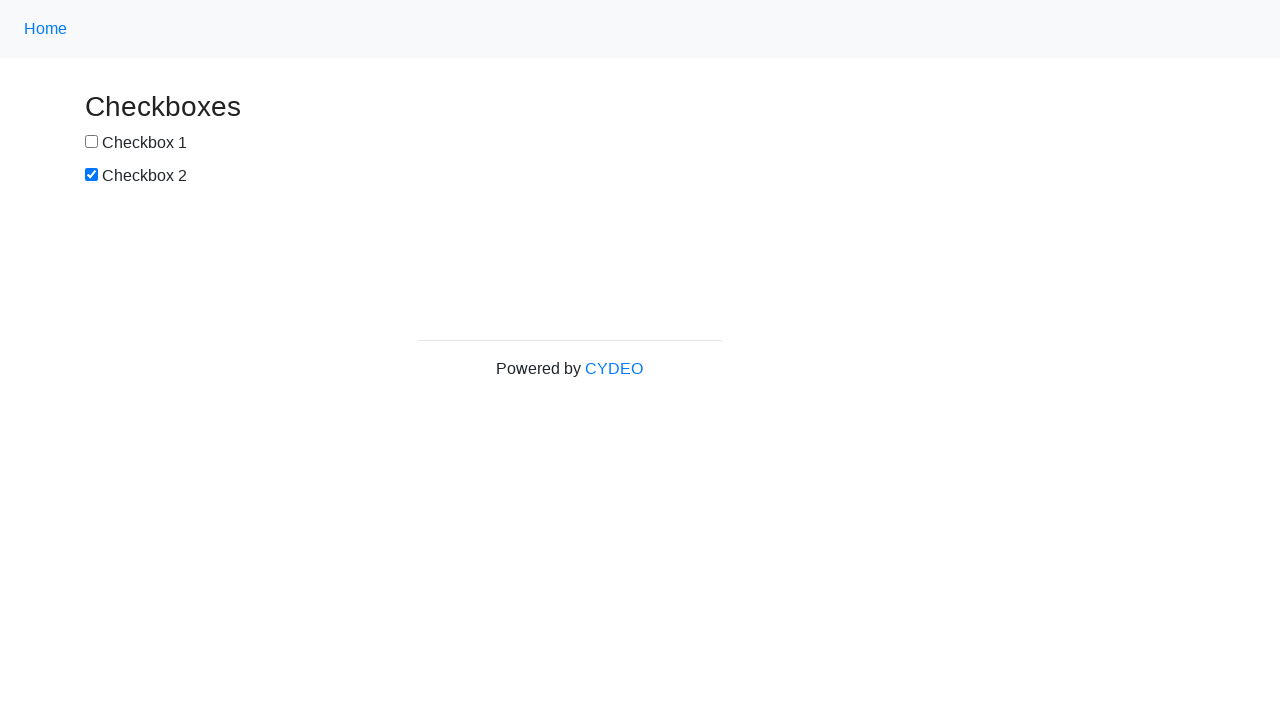

Waited for checkbox 1 to load on the page
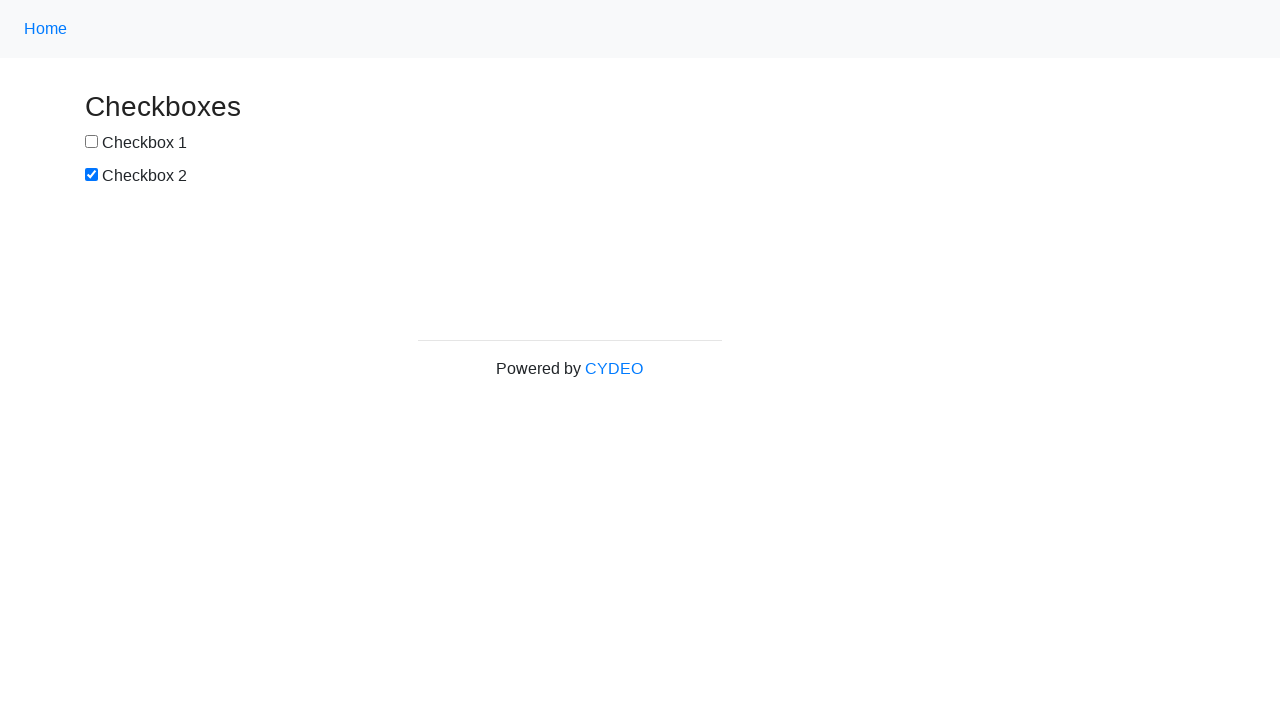

Checked if checkbox 1 is checked
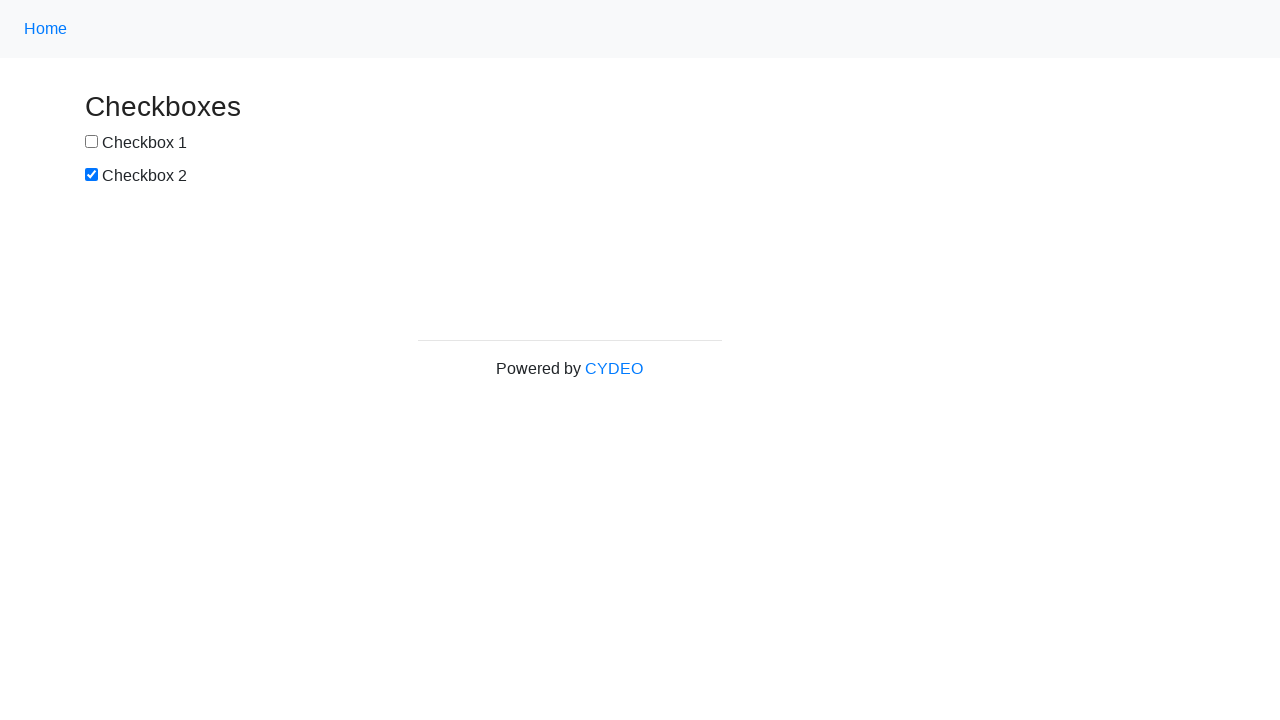

Located checkbox 2 element
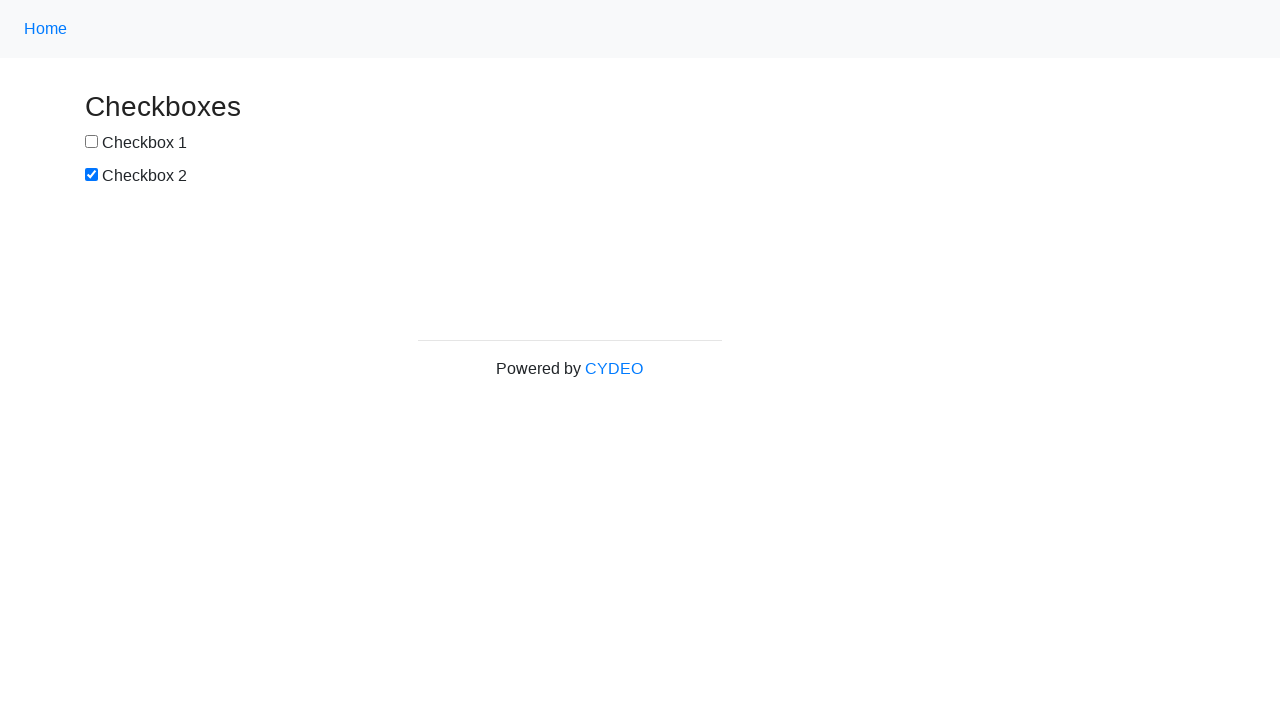

Checked if checkbox 2 is checked
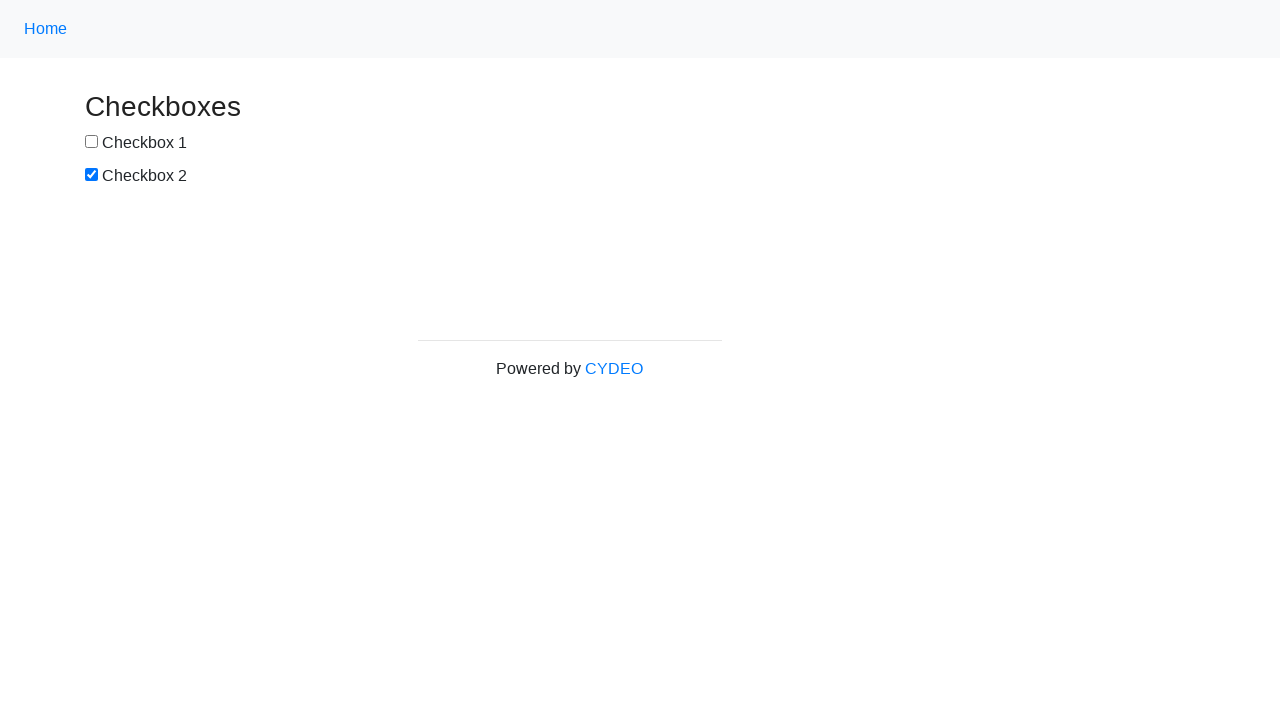

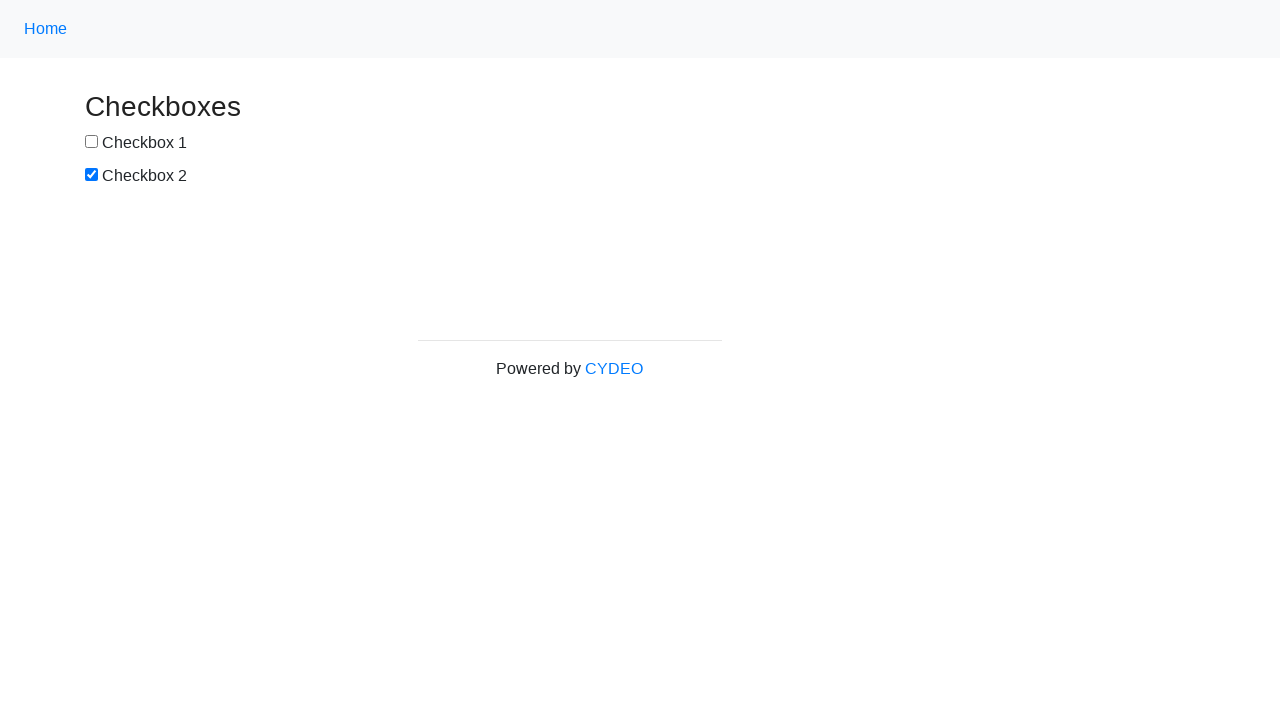